Navigates to a practice testing page with input elements and verifies that elements with the class "input-box" are present on the page.

Starting URL: https://practice.expandtesting.com/inputs

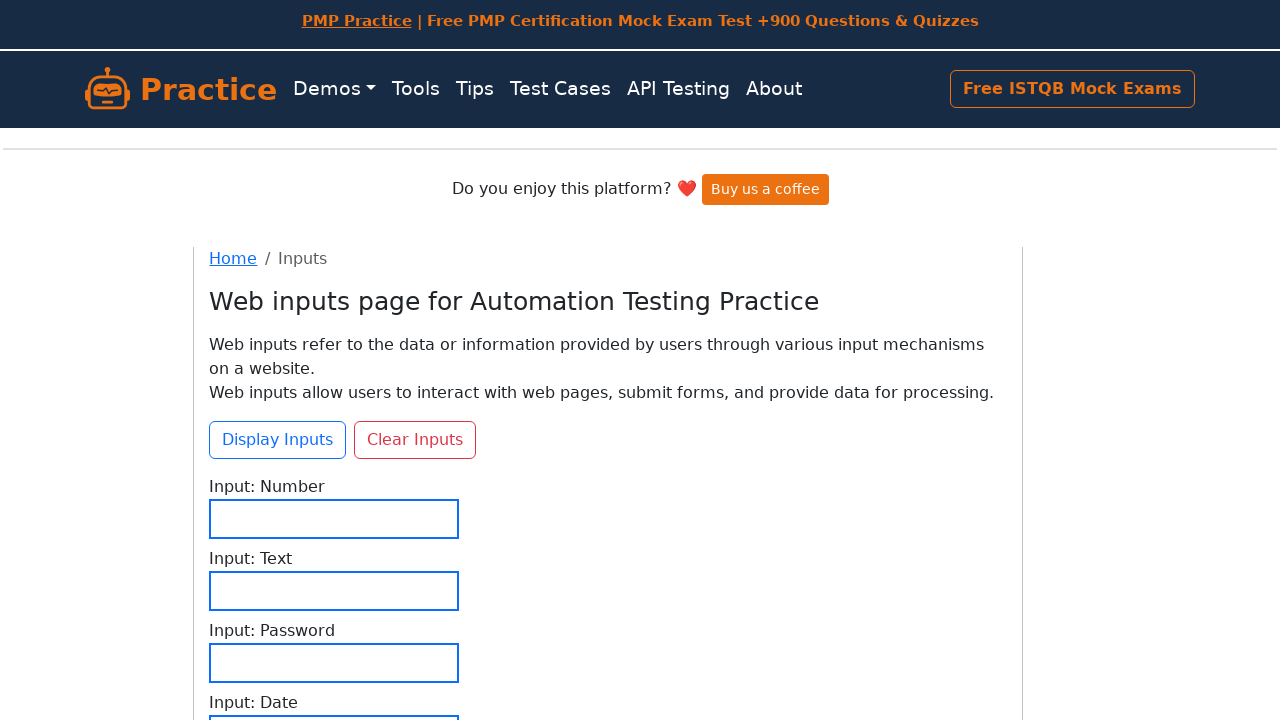

Navigated to practice testing page with input elements
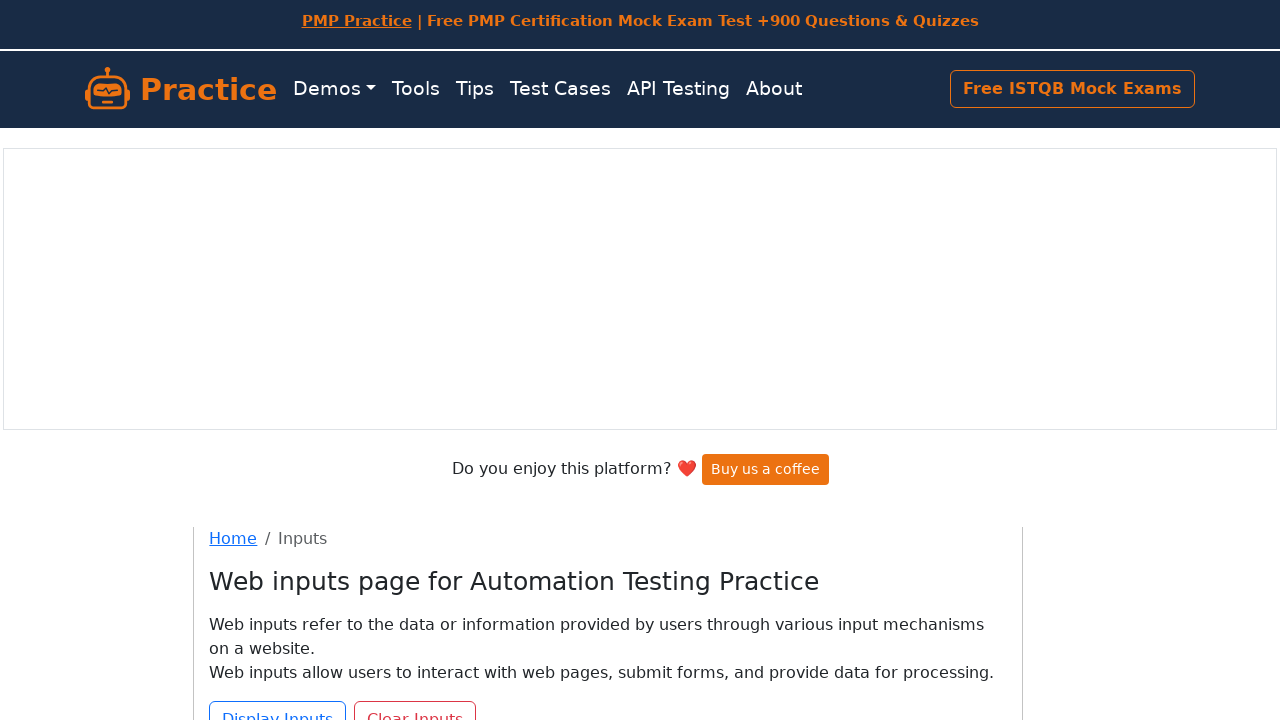

Page fully loaded (domcontentloaded)
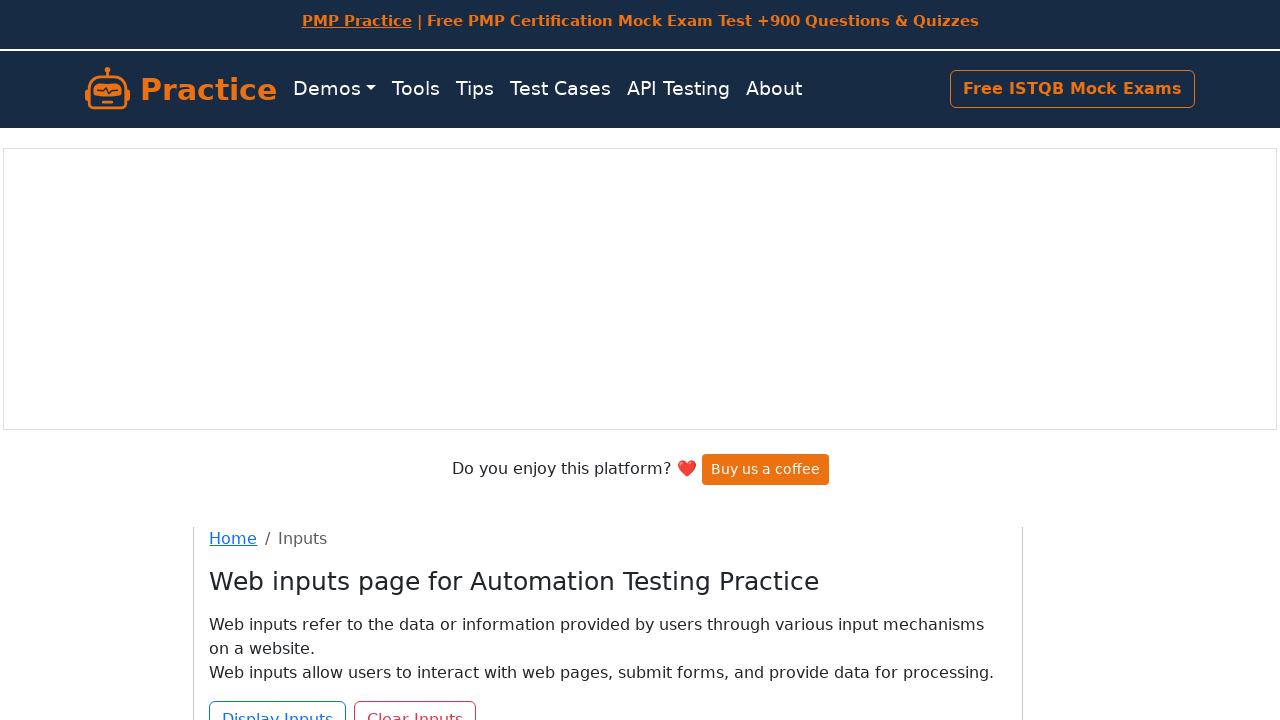

Input-box elements are present on the page
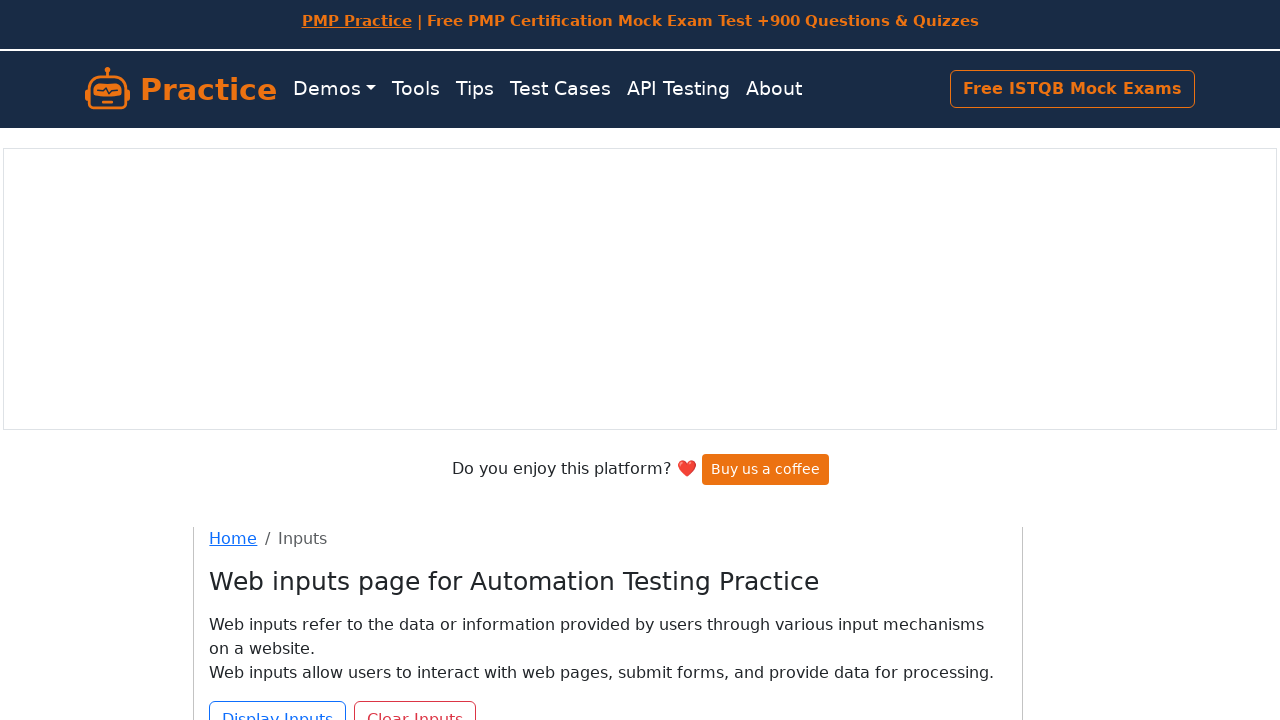

Retrieved all input-box elements: 4 elements found
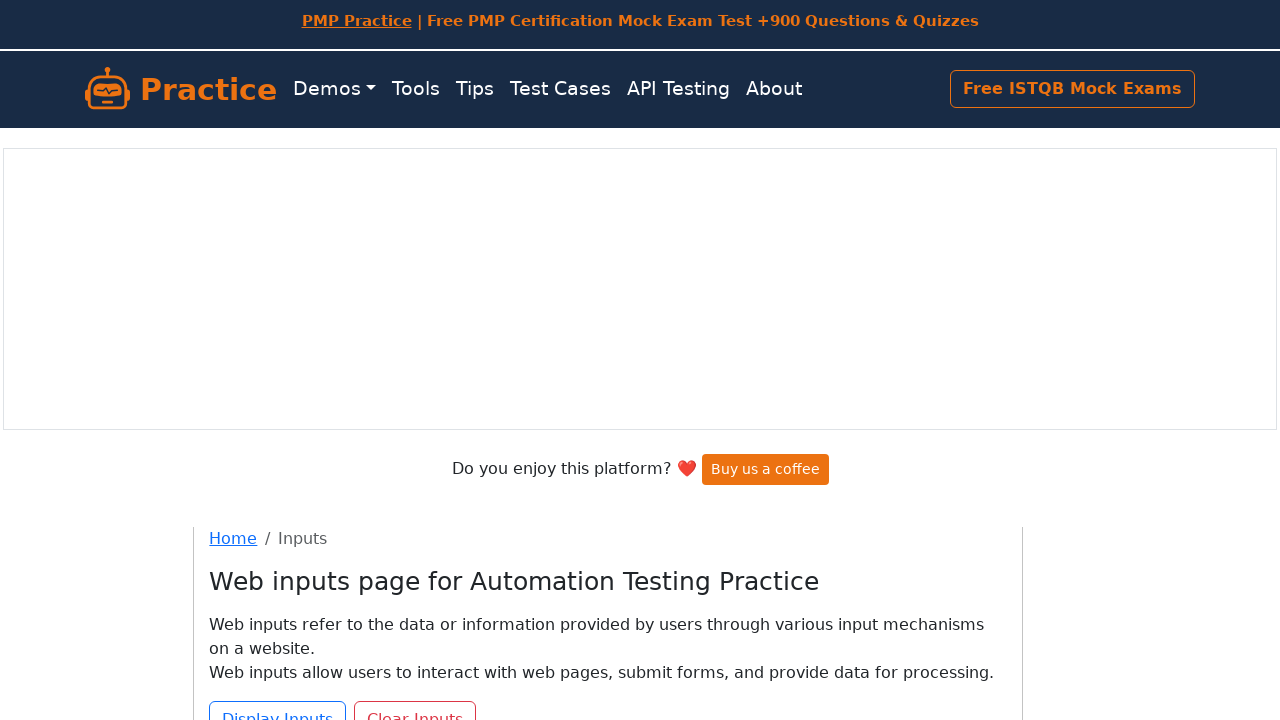

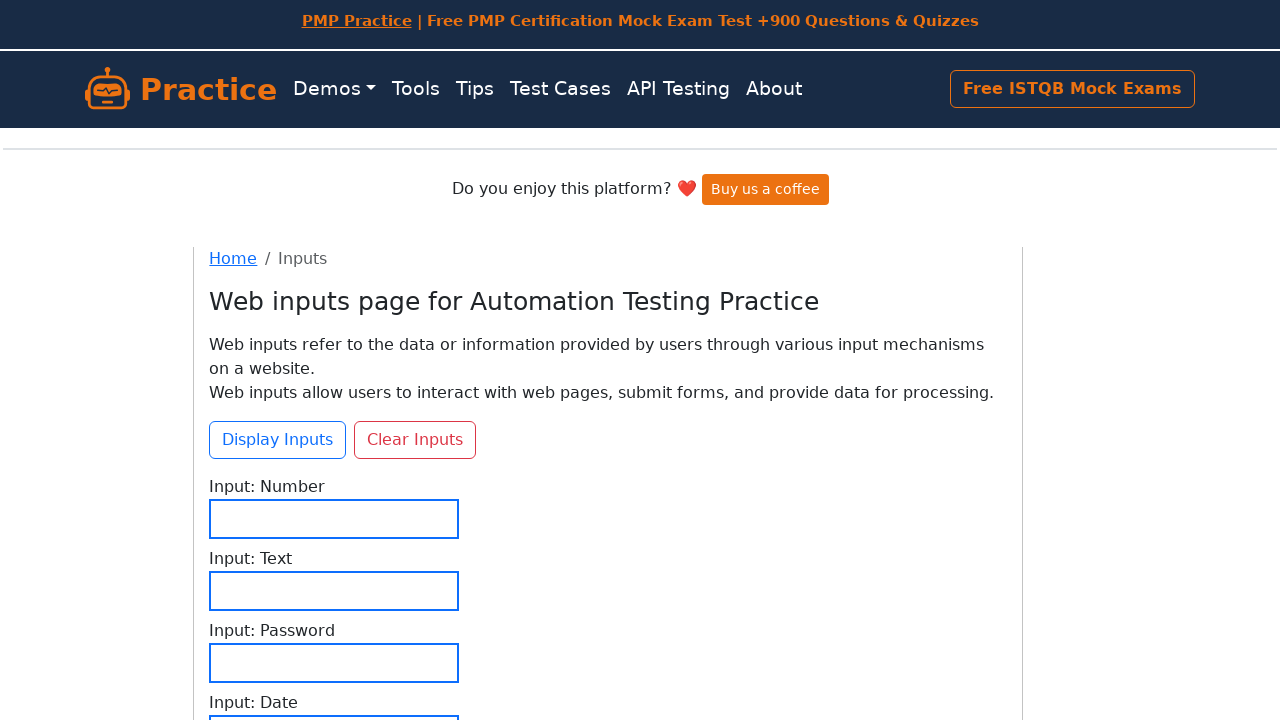